Tests radio button functionality by selecting radio1 option

Starting URL: https://rahulshettyacademy.com/AutomationPractice/

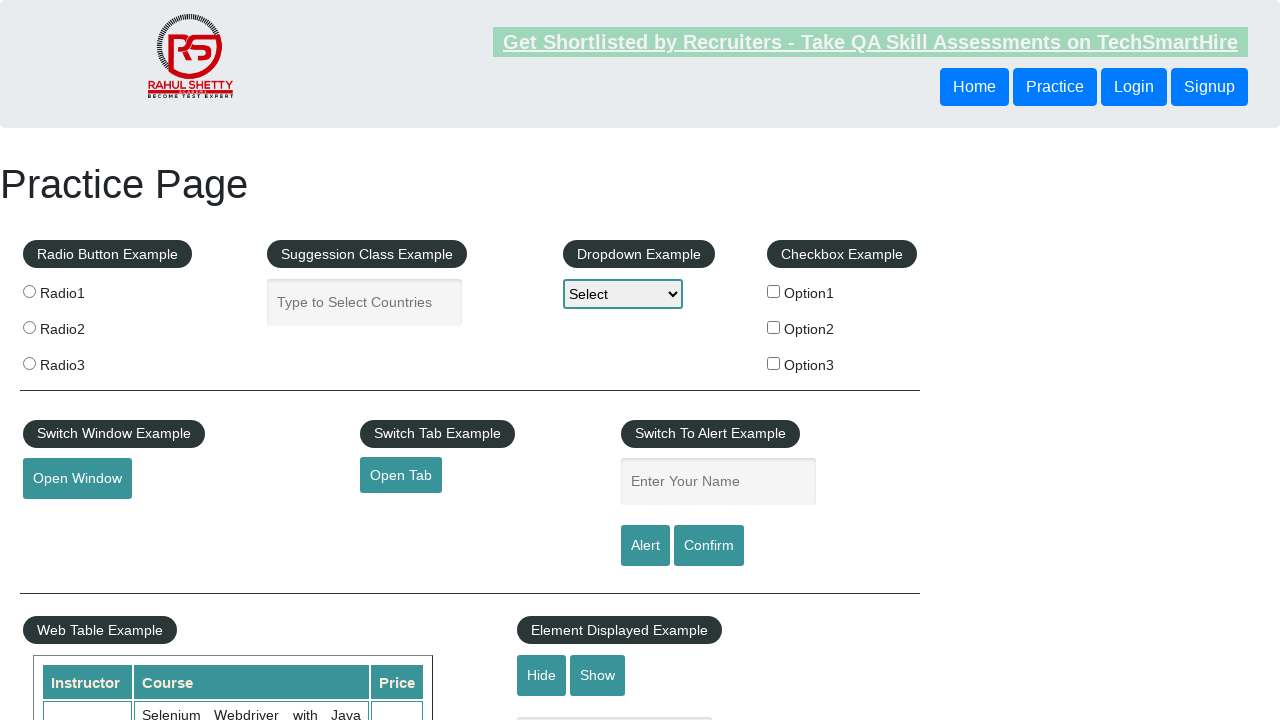

Selected radio1 option at (29, 291) on [value='radio1']
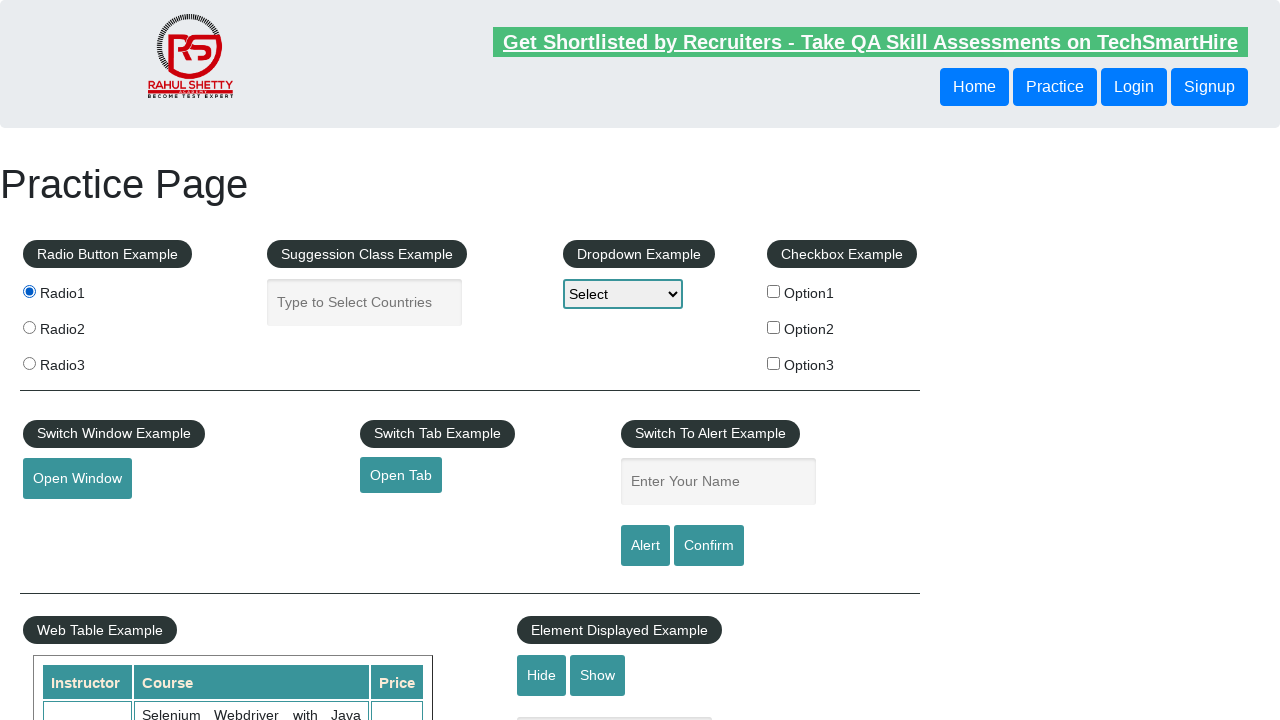

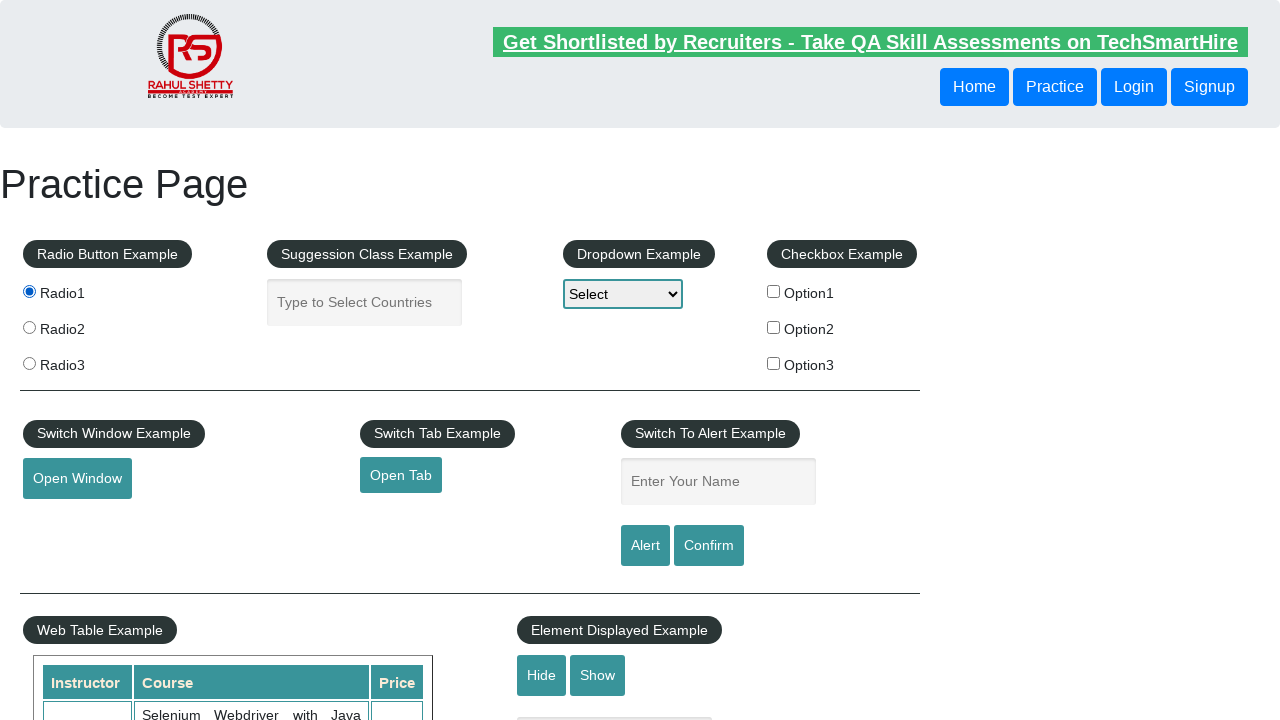